Tests alert handling and delayed element interaction on Omayo blog

Starting URL: https://omayo.blogspot.com/

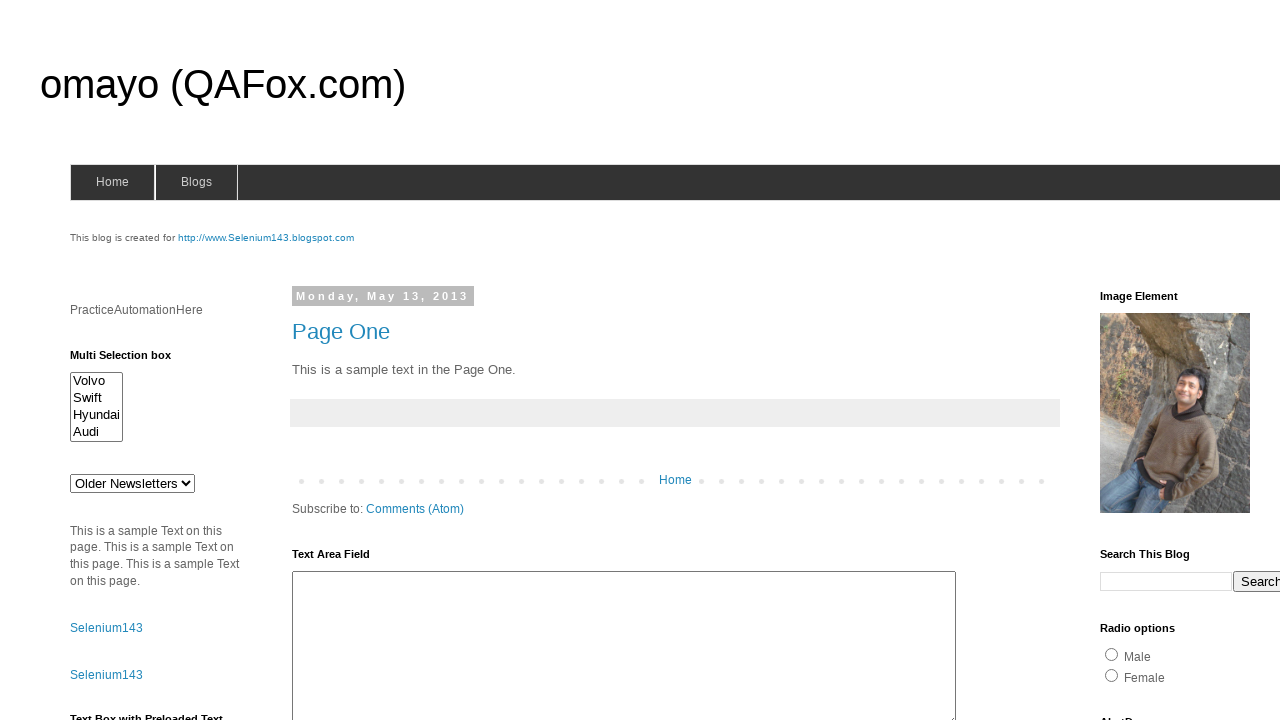

Set up dialog handler to accept alerts
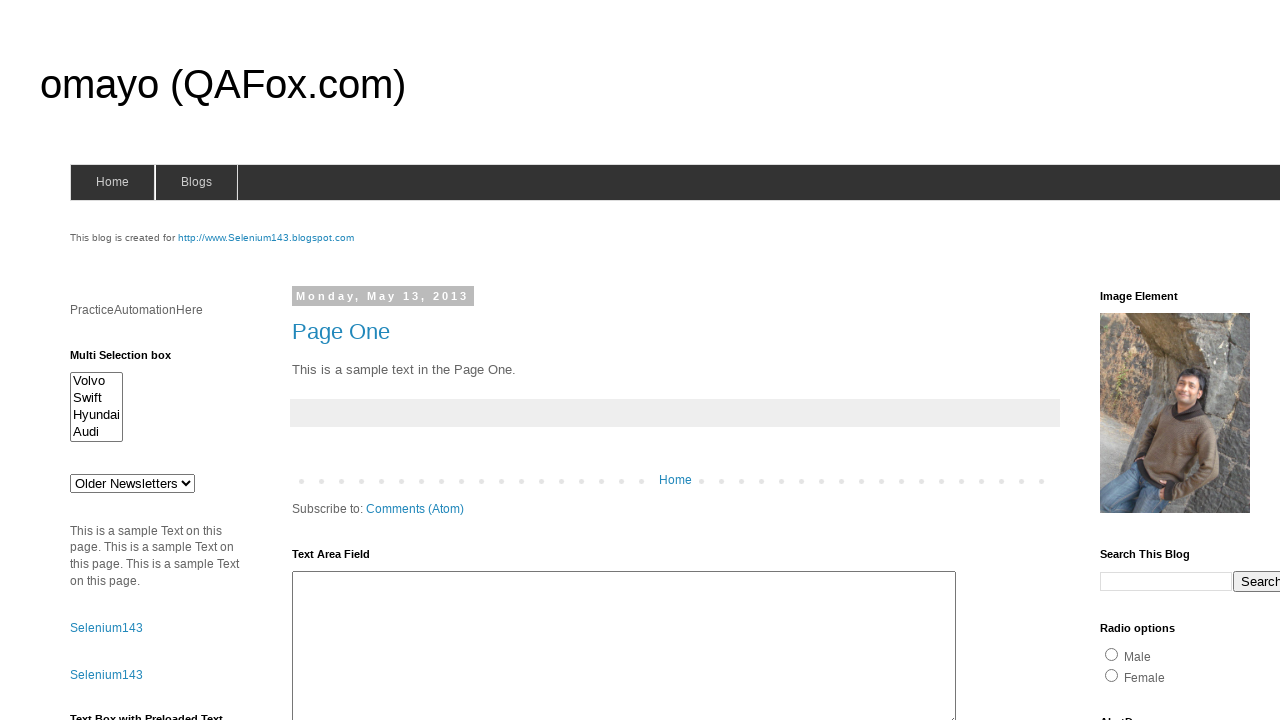

Clicked button to trigger alert at (1154, 361) on xpath=//input[@value='ClickToGetAlert']
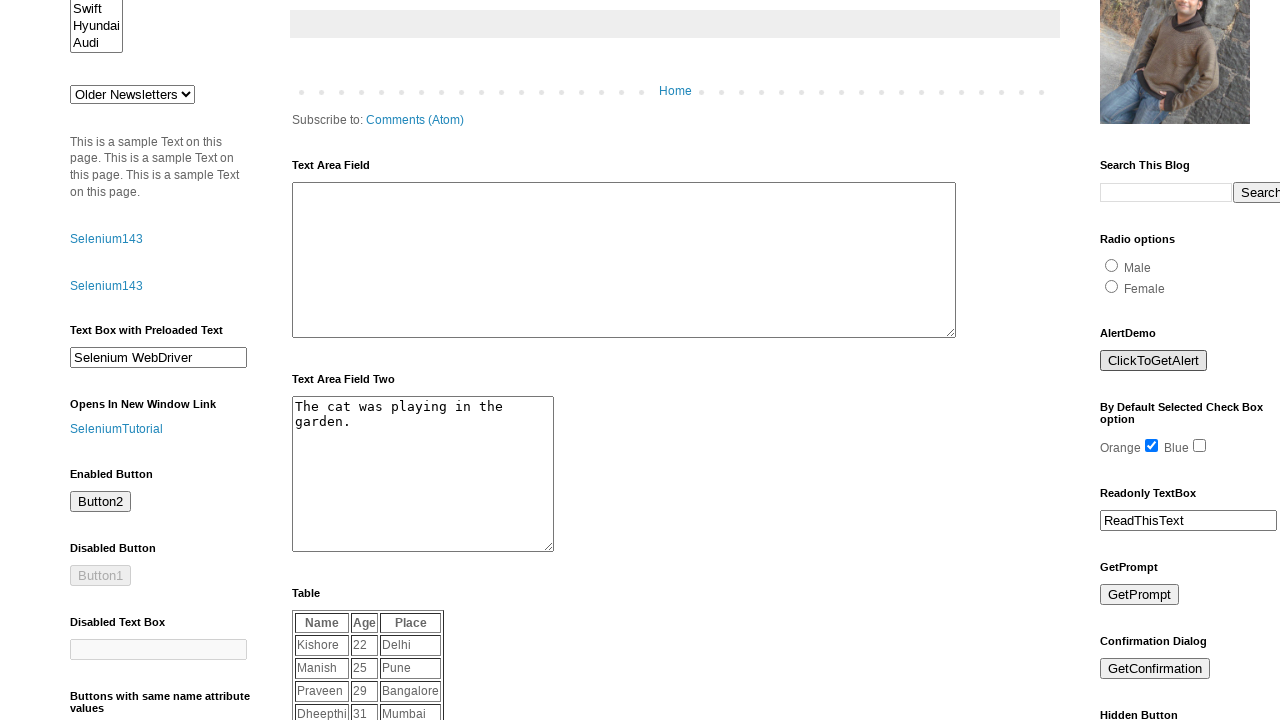

Clicked button that shows element after 3 second delay at (1227, 360) on xpath=//button[@onclick='setTimeout(myFunction,3000)']
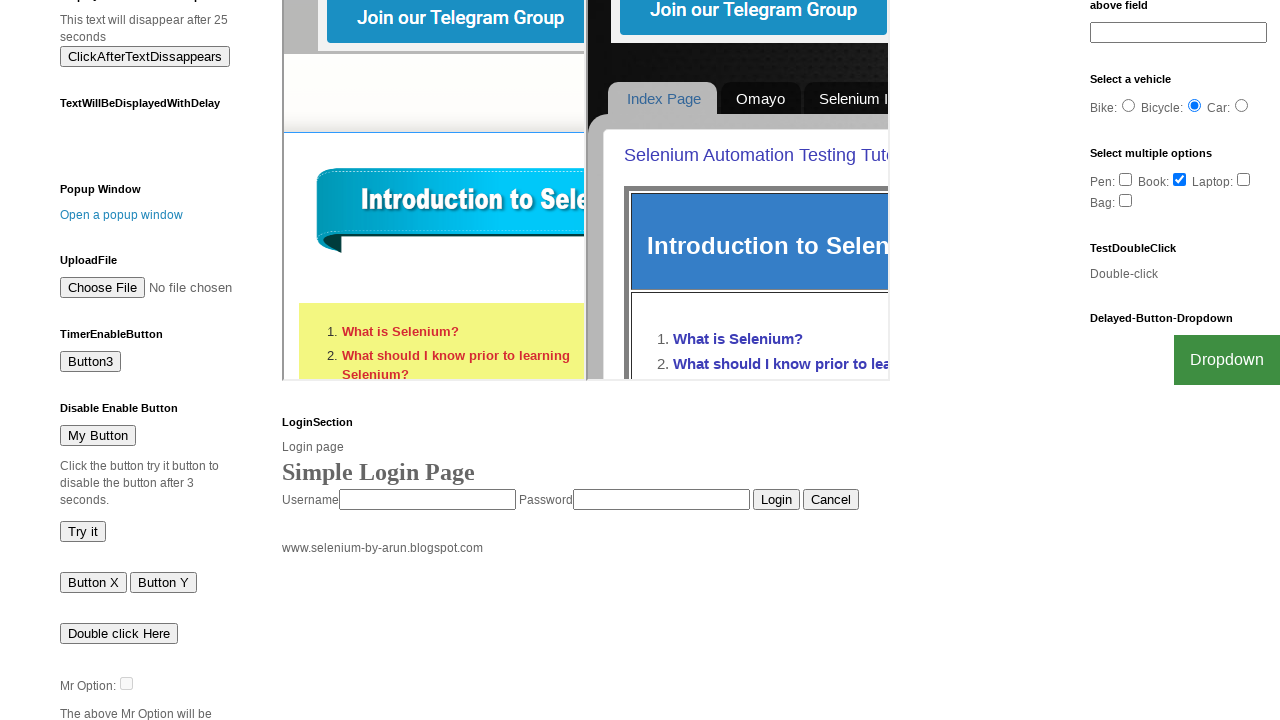

Waited for delayed Flipkart link to become visible
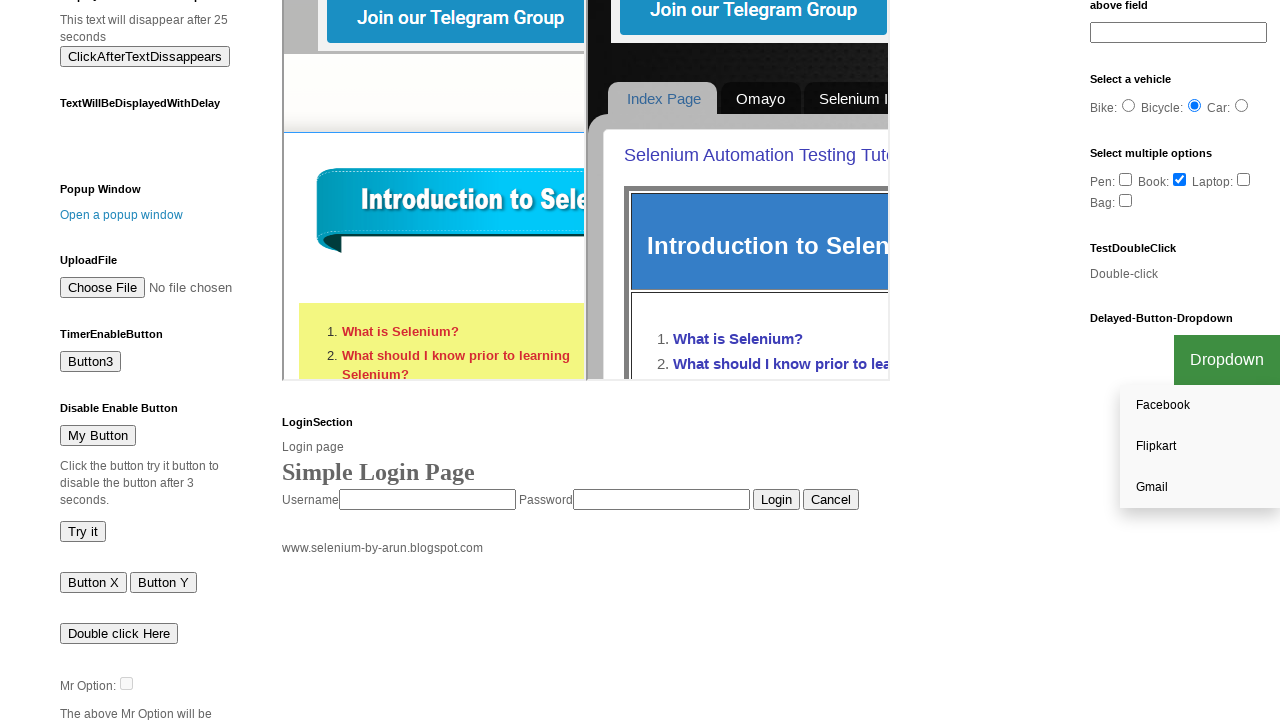

Clicked Flipkart link at (1200, 447) on xpath=//a[@href='http://flipkart.com/']
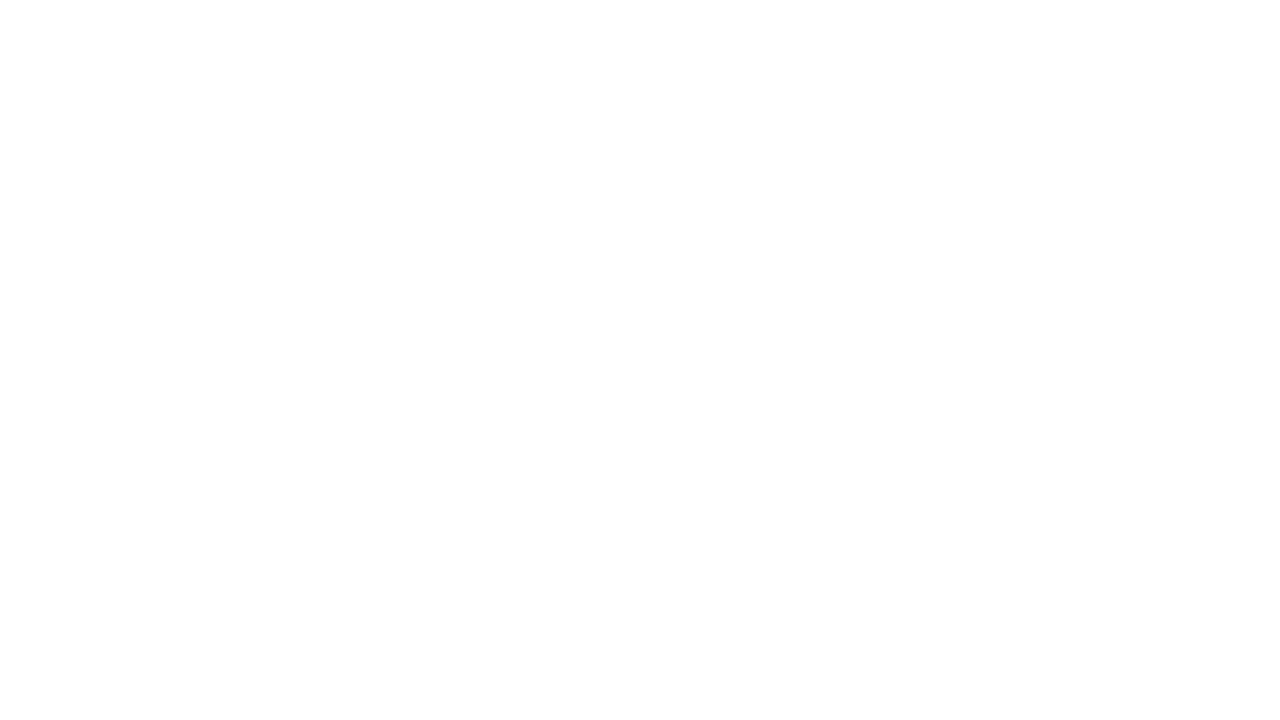

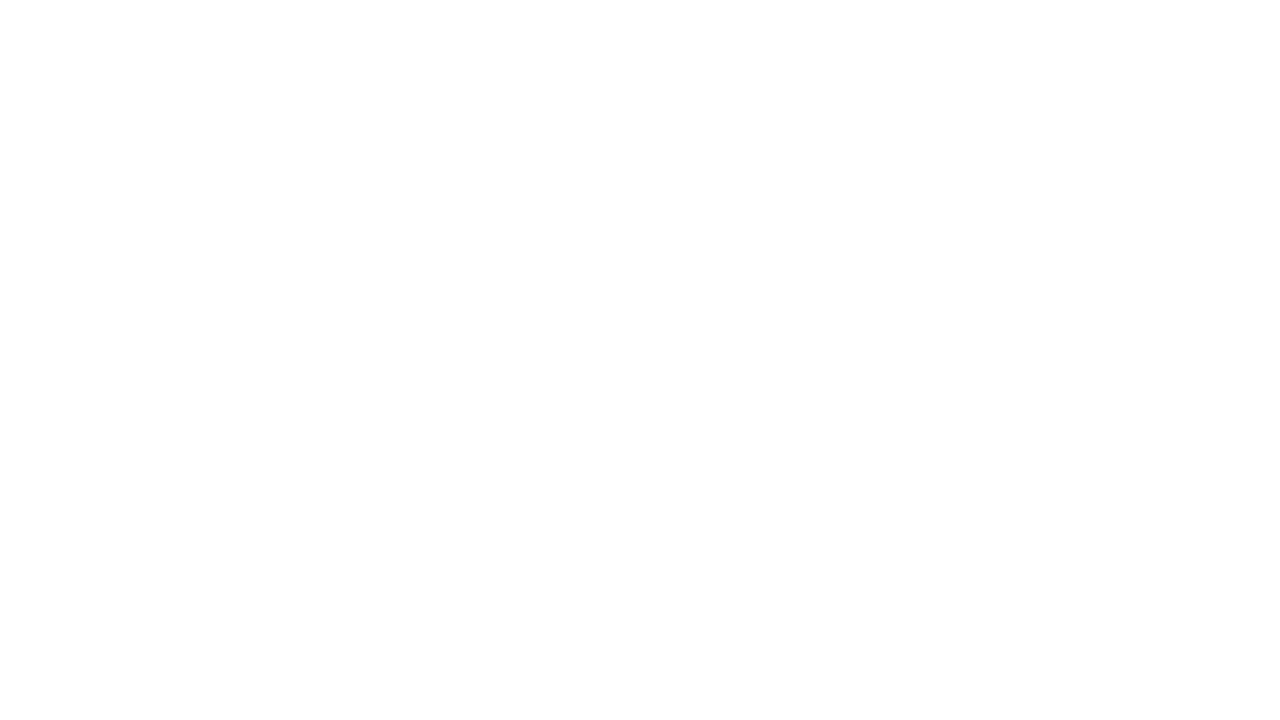